Tests new tab handling by clicking a link that opens a new tab, switching to it, and interacting with the new page

Starting URL: https://rahulshettyacademy.com/AutomationPractice/

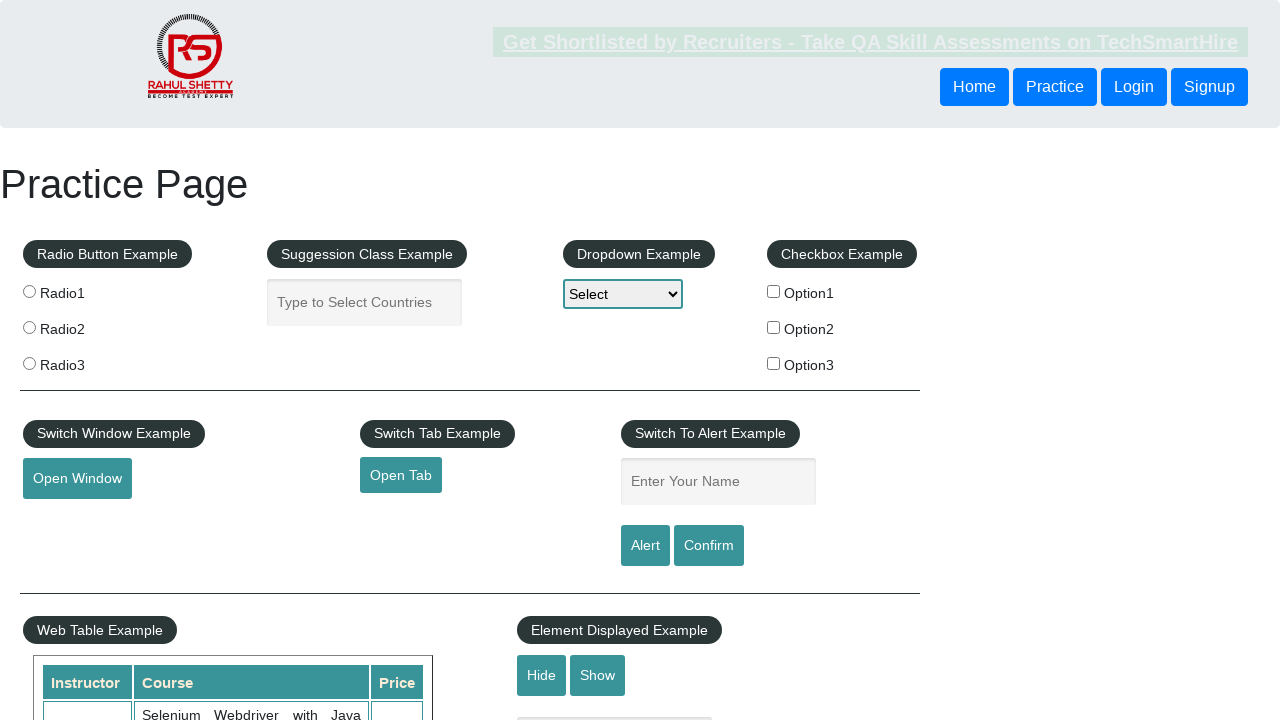

Clicked the open tab link, new page expected at (401, 475) on #opentab
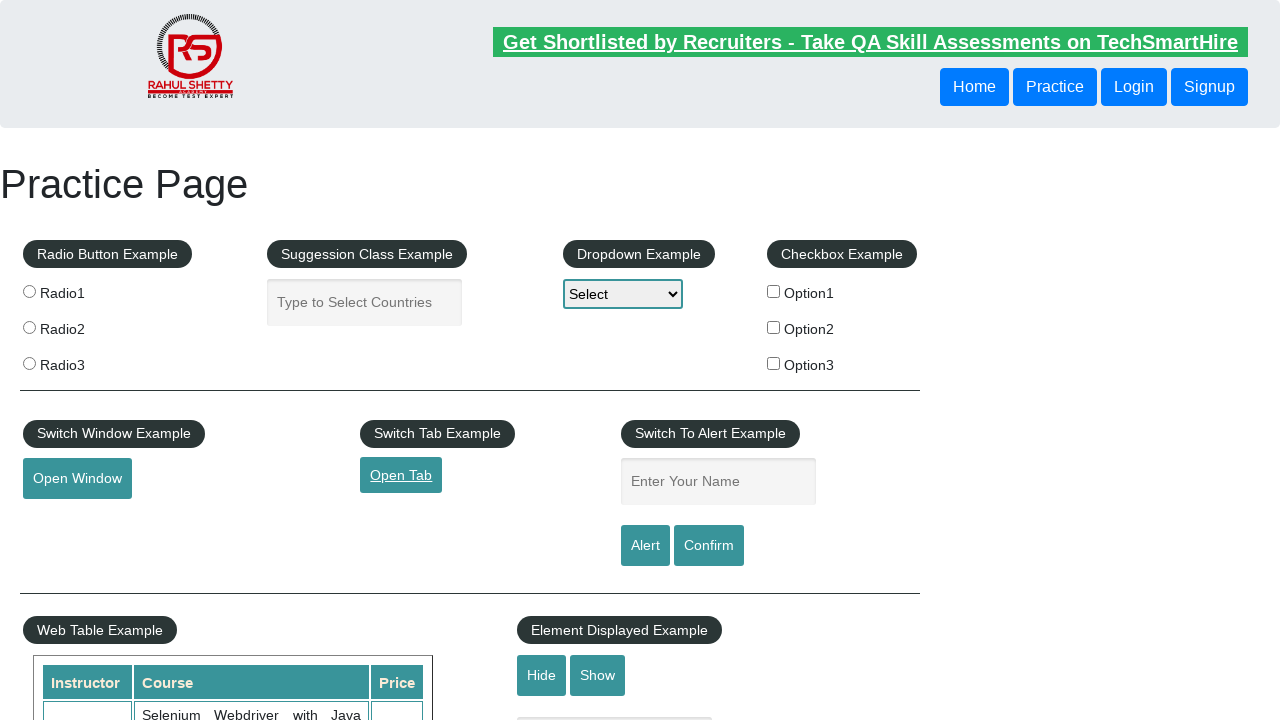

New page object retrieved from context
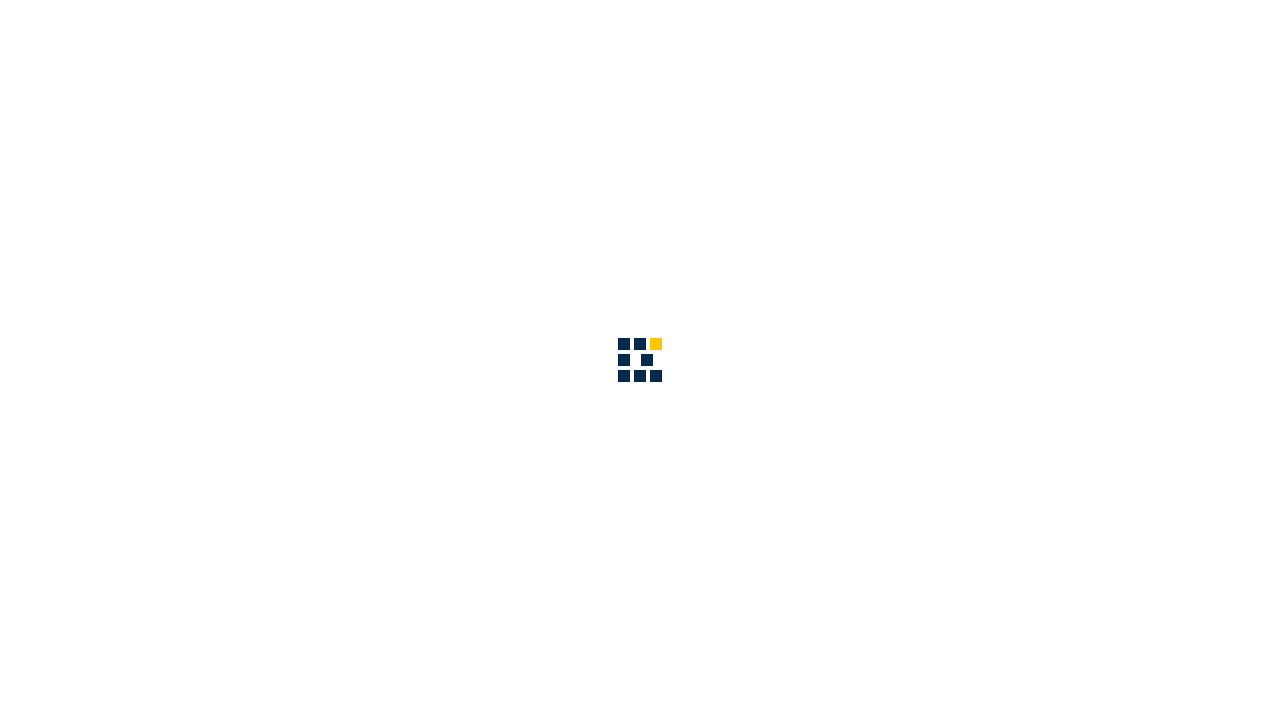

New page finished loading
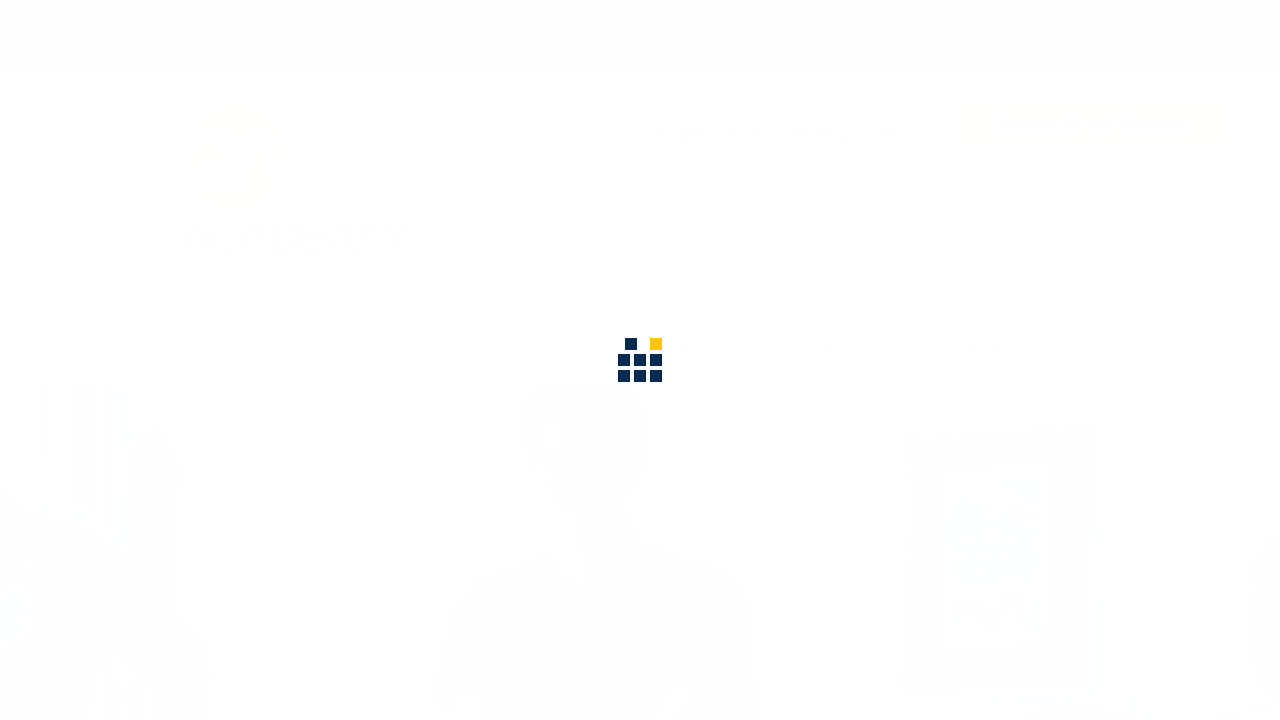

Scrolled down 2000 pixels on the new page
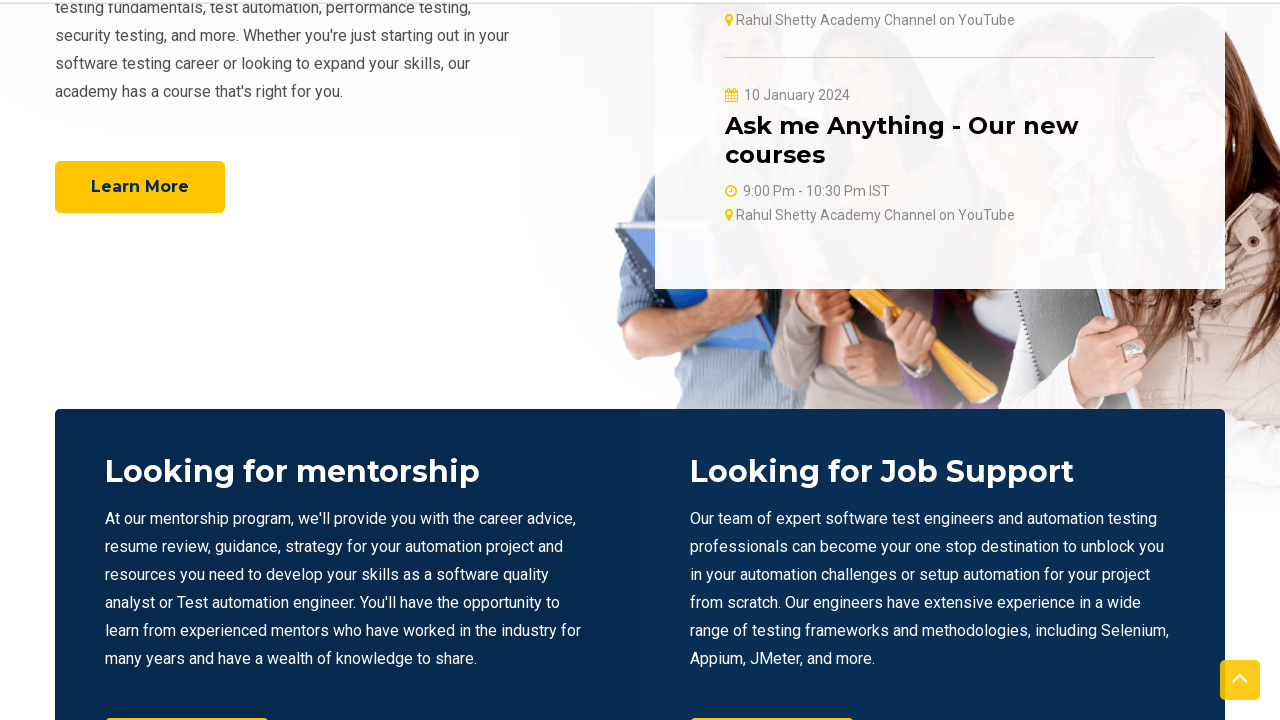

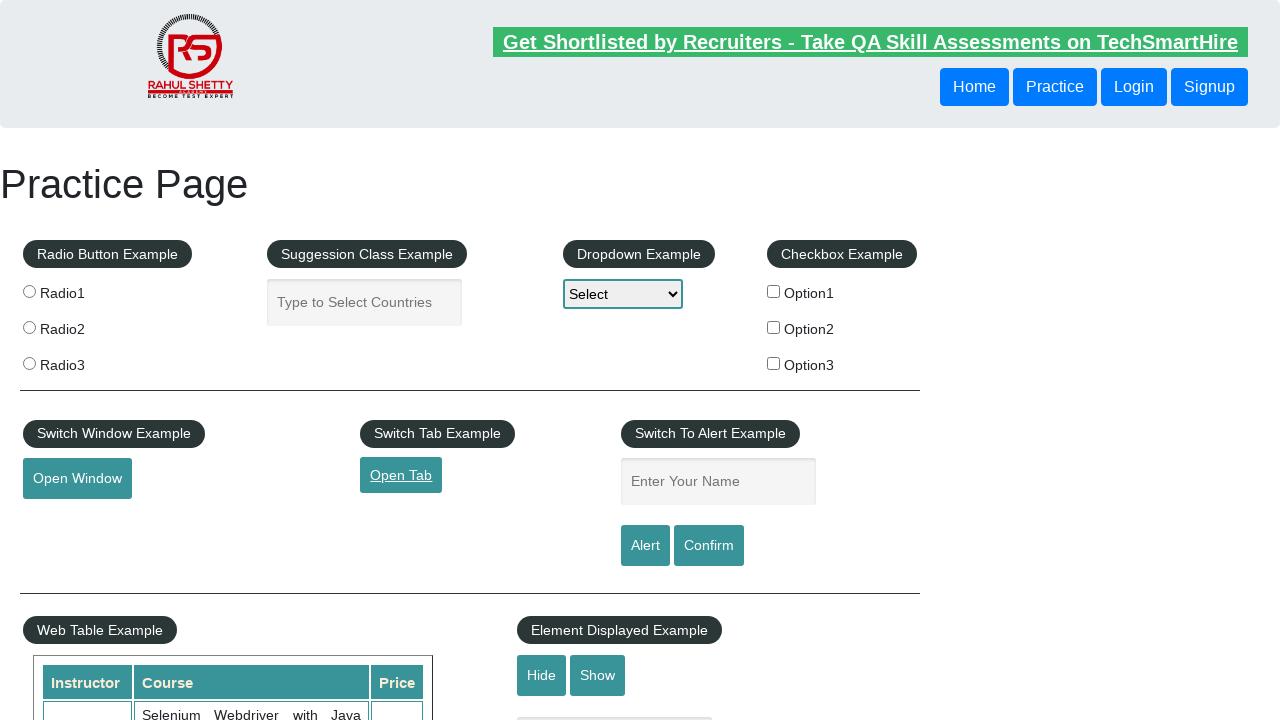